Tests a text box form by filling in name, email, current address, and permanent address fields, then verifies the output displays the submitted data.

Starting URL: https://demoqa.com/text-box

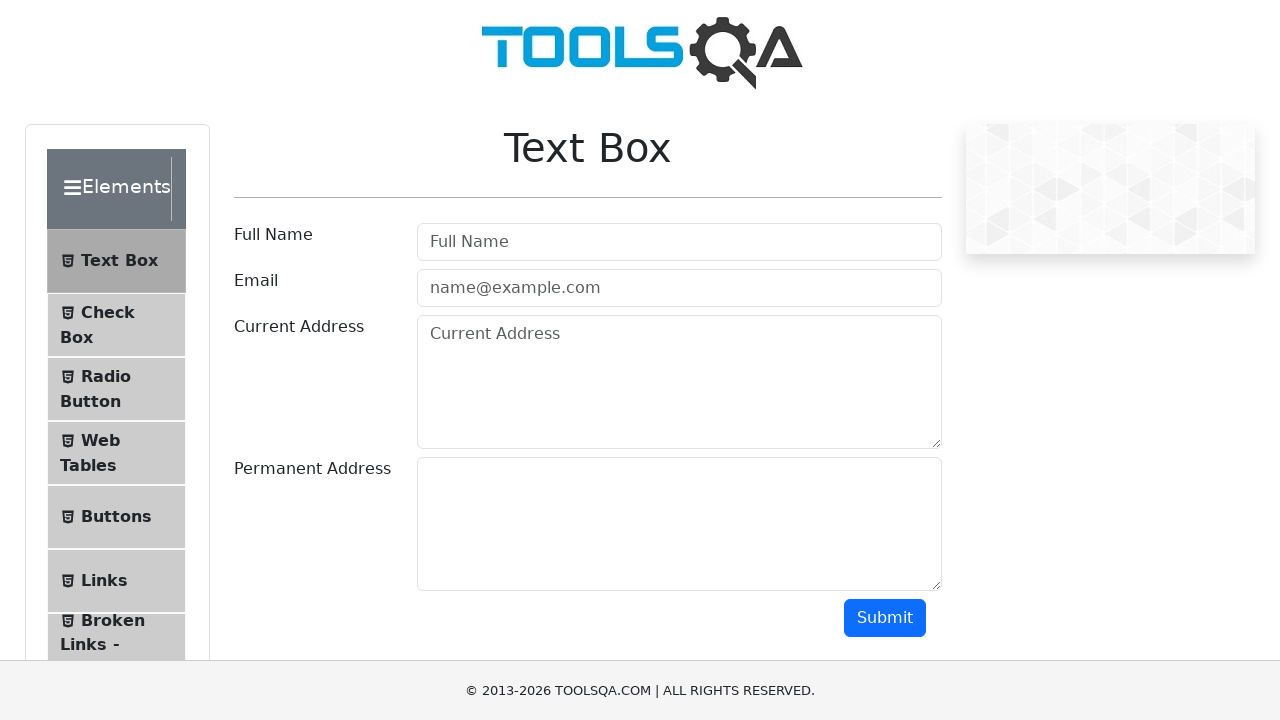

Filled userName field with 'Aleks' on #userName
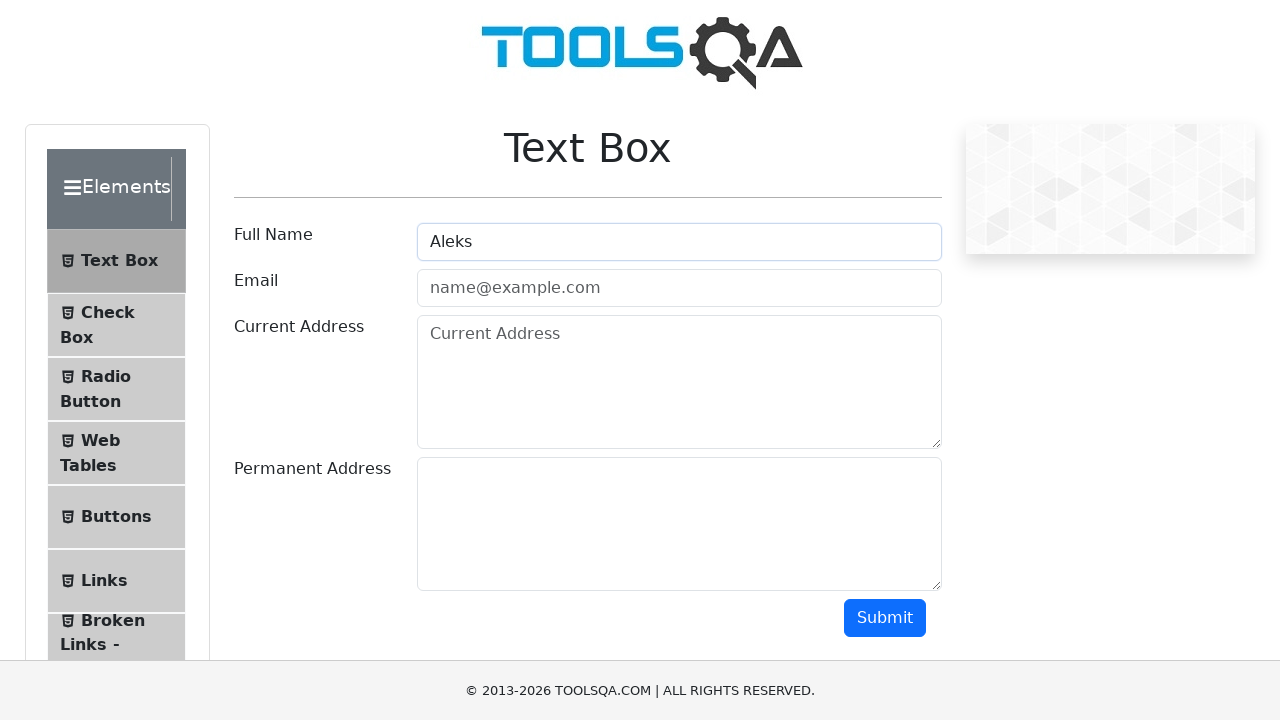

Filled userEmail field with 'aleks@test.com' on #userEmail
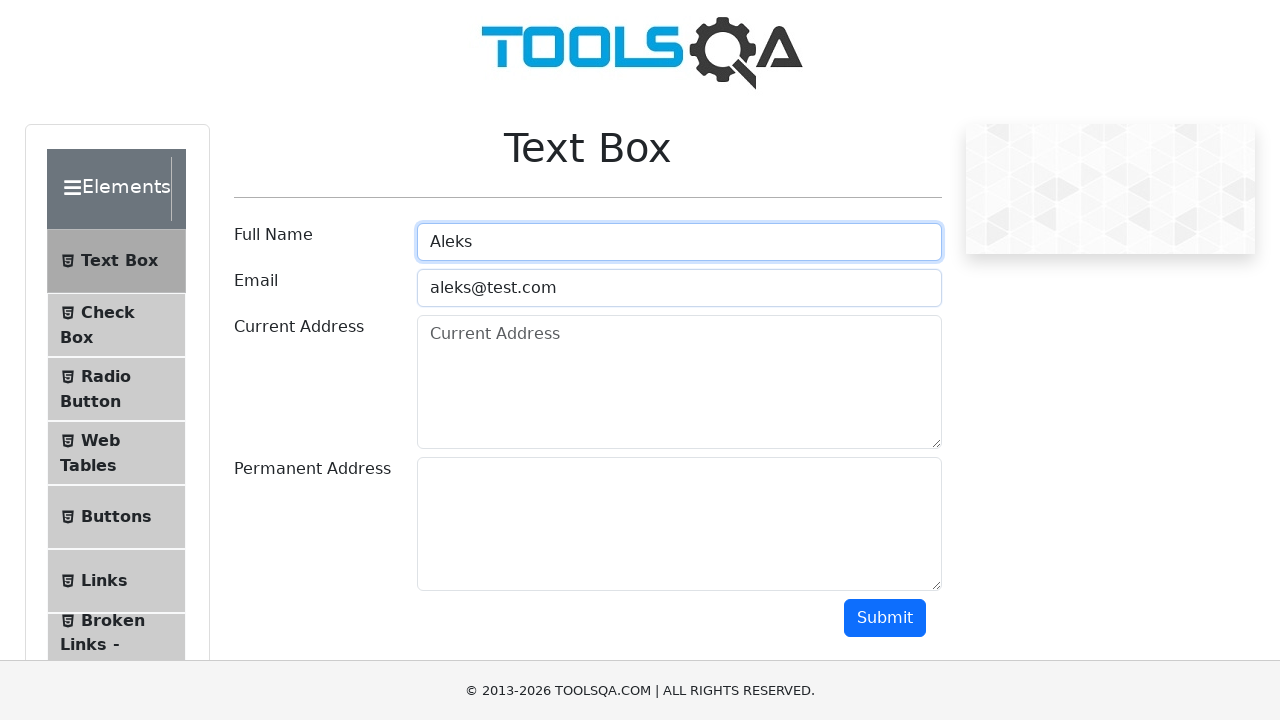

Filled currentAddress field with 'ny 123' on #currentAddress
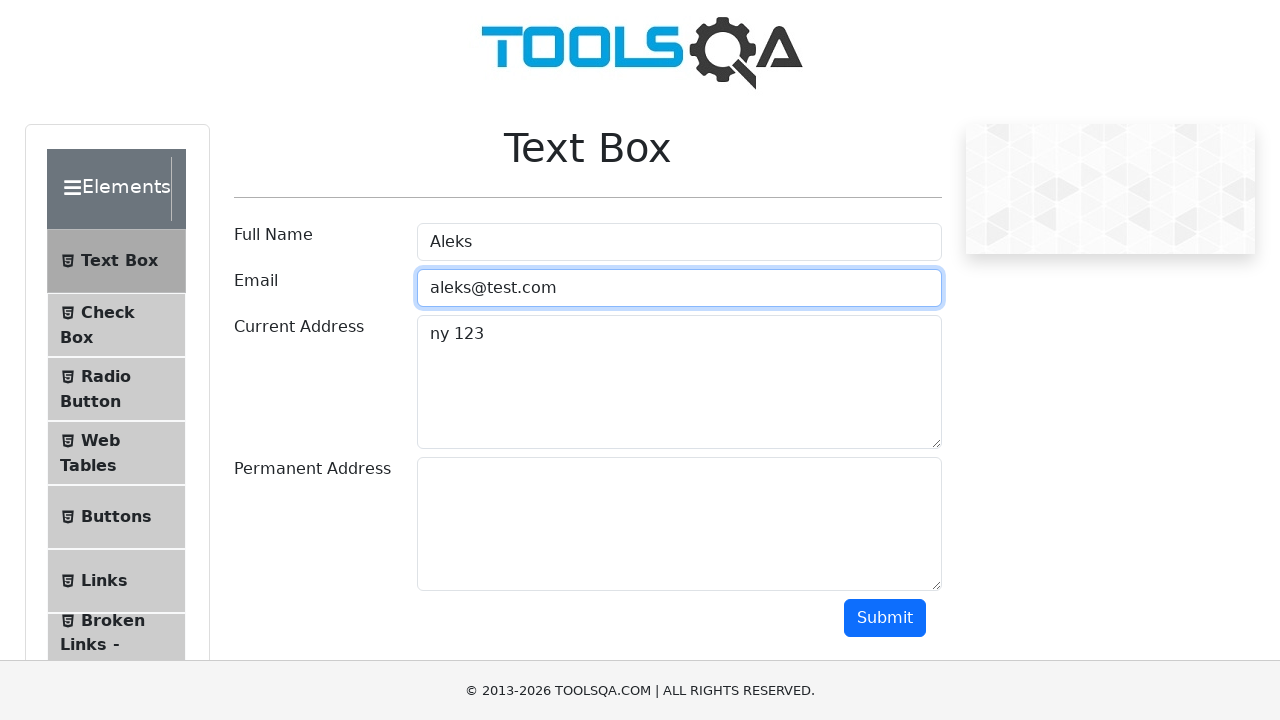

Filled permanentAddress field with 'same' on #permanentAddress
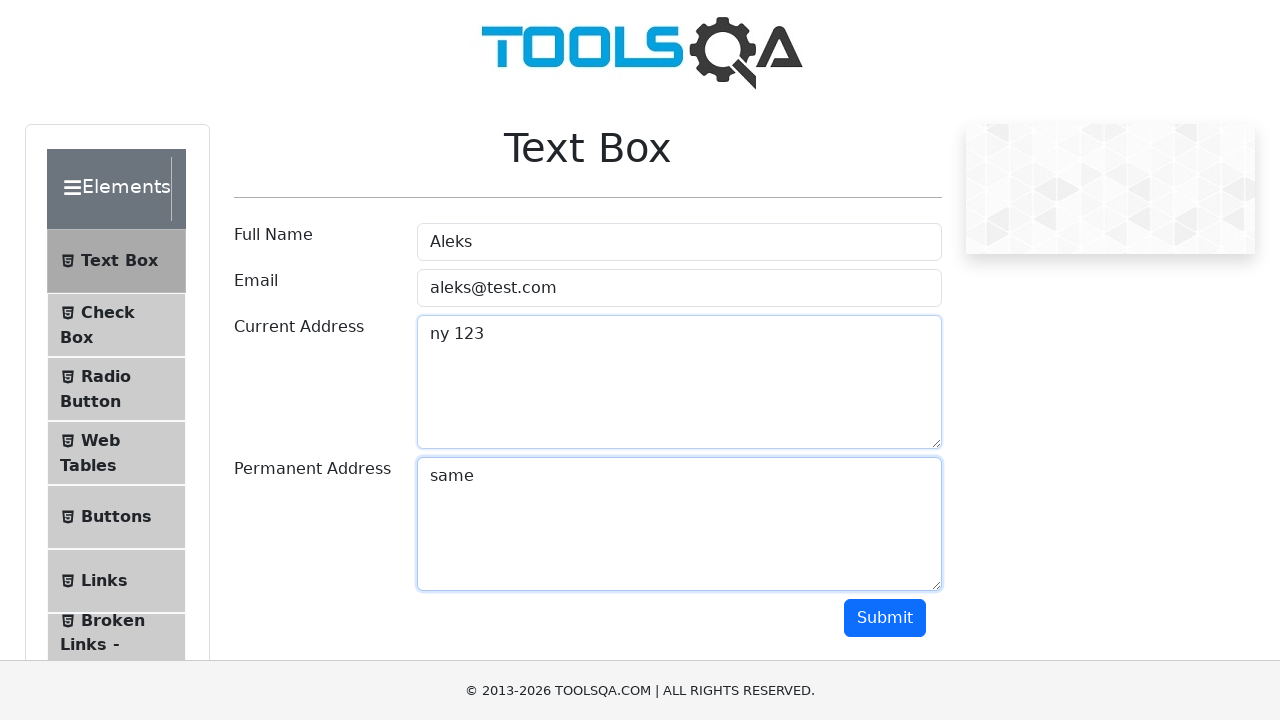

Clicked submit button to submit form at (885, 618) on #submit
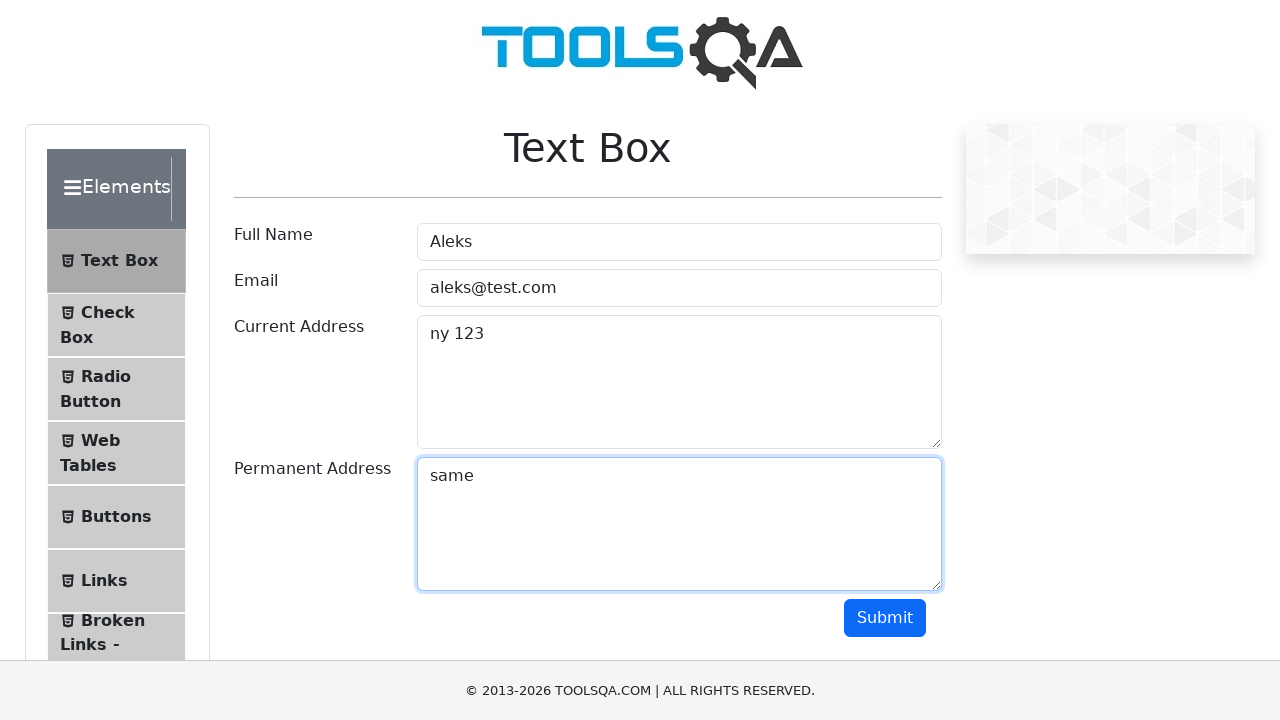

Output section loaded and visible
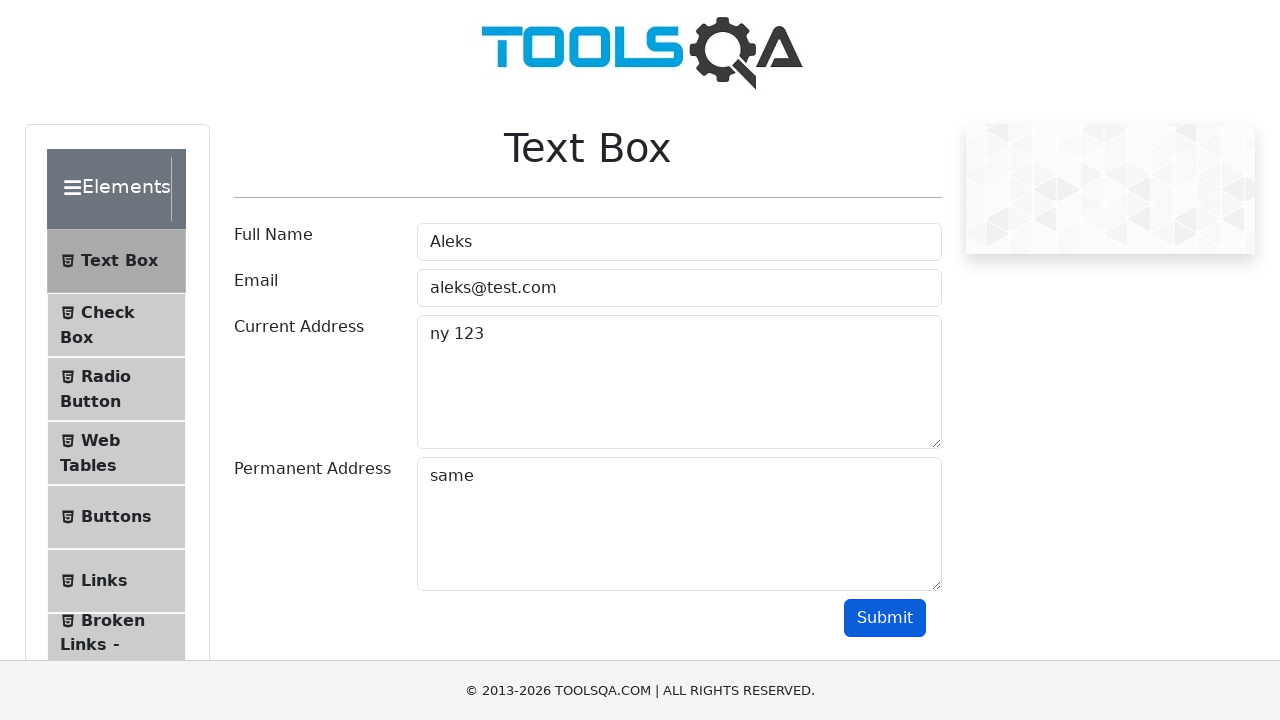

Verified 'Aleks' is present in output
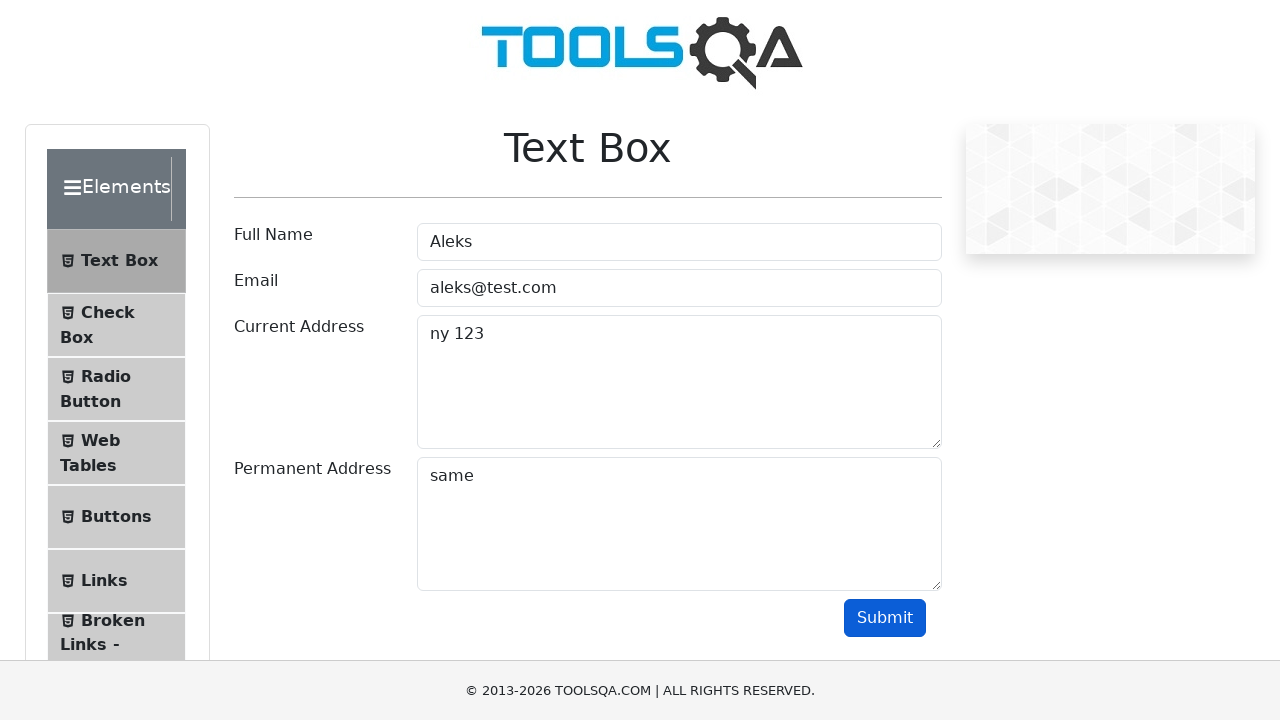

Verified 'aleks@test.com' is present in output
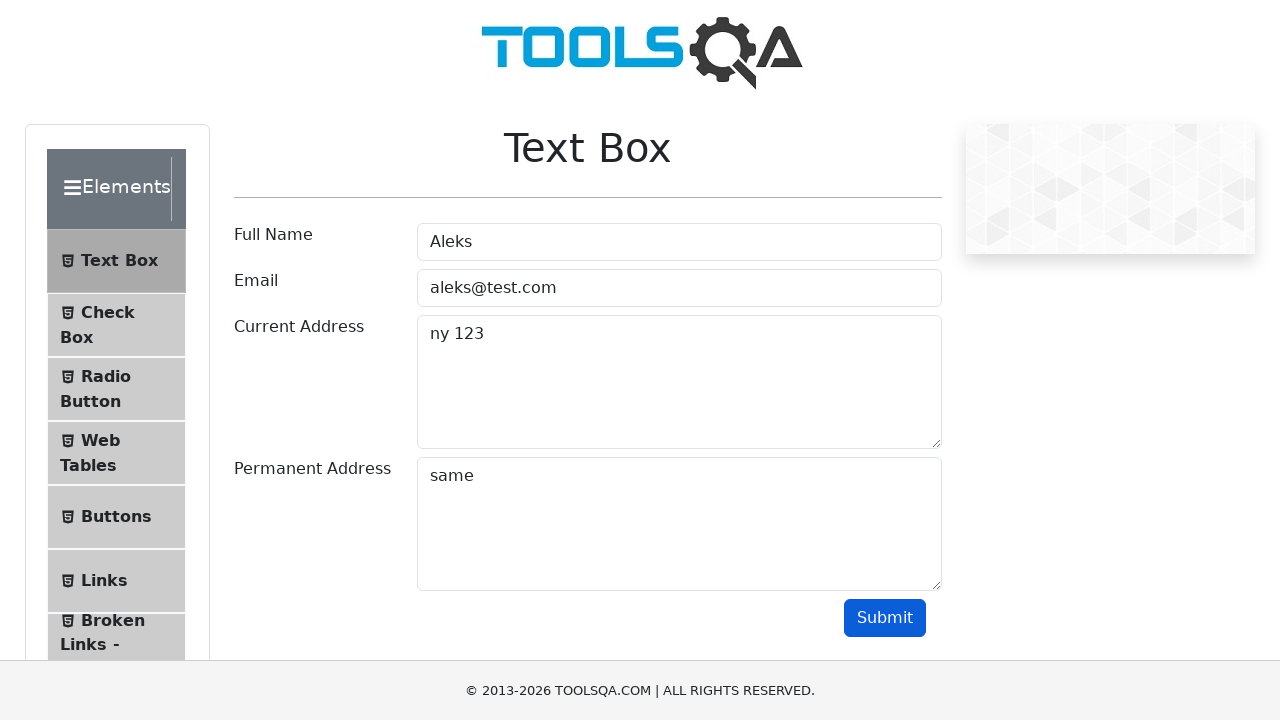

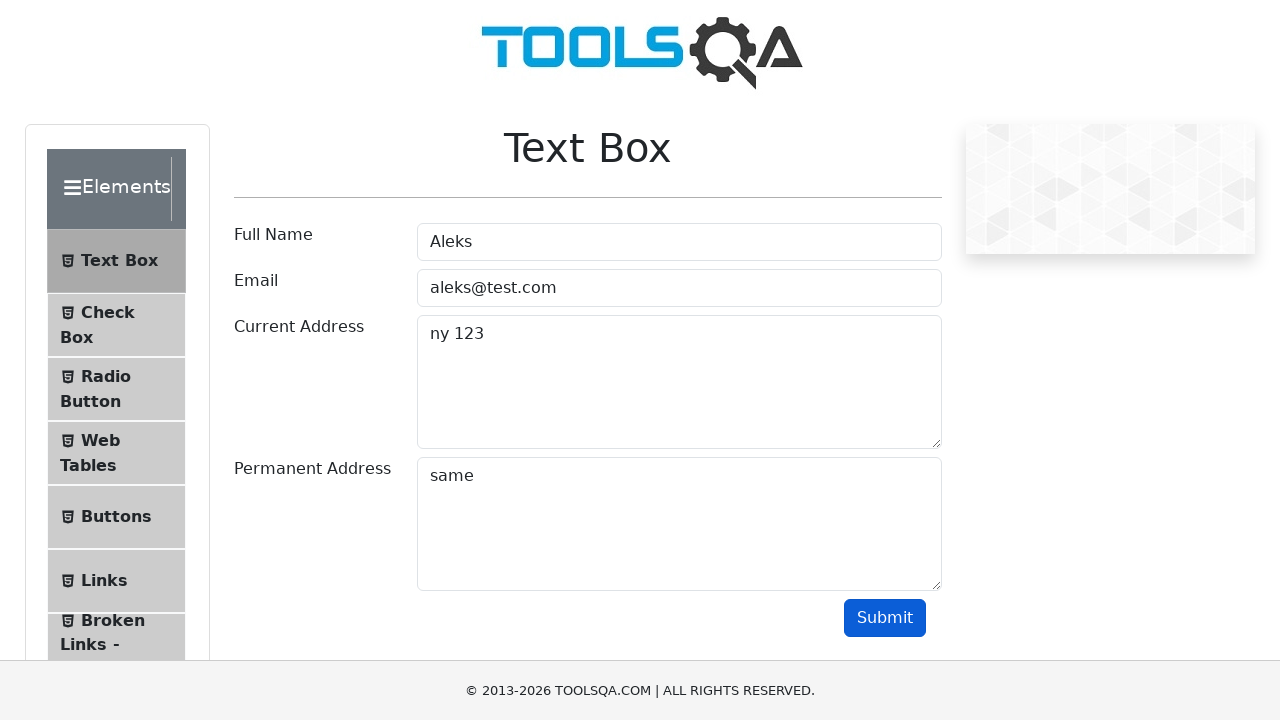